Tests an Angular practice page by filling a name field, clicking on the shop navigation link using JavaScript, and scrolling to the bottom of the page

Starting URL: https://rahulshettyacademy.com/angularpractice/

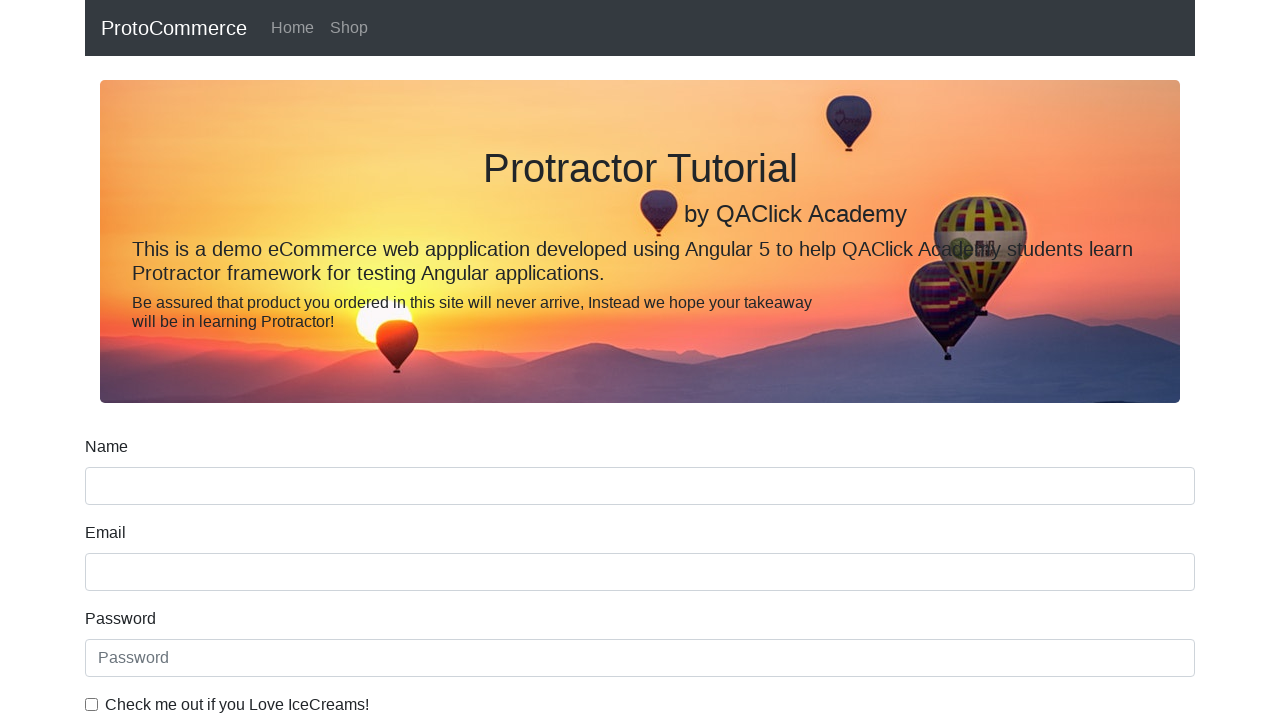

Filled name field with 'Sajjad' on input[name='name']
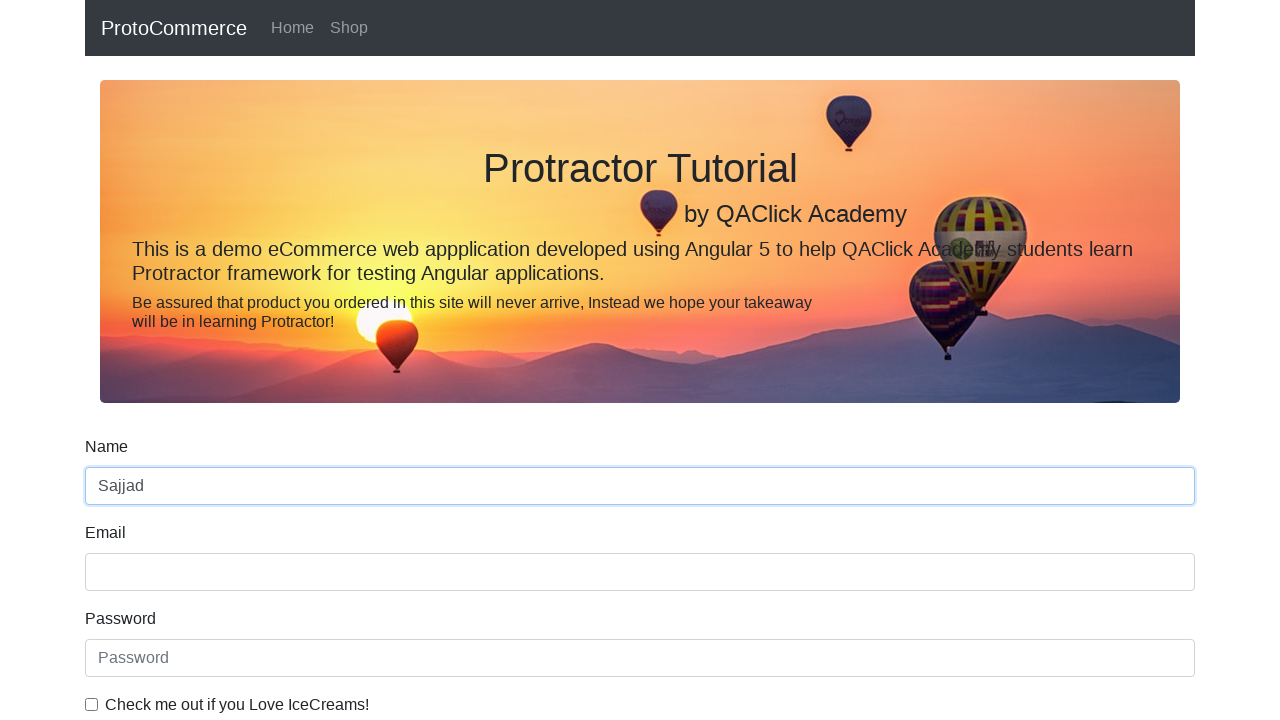

Clicked on Shop navigation link at (349, 28) on a[href*='shop']
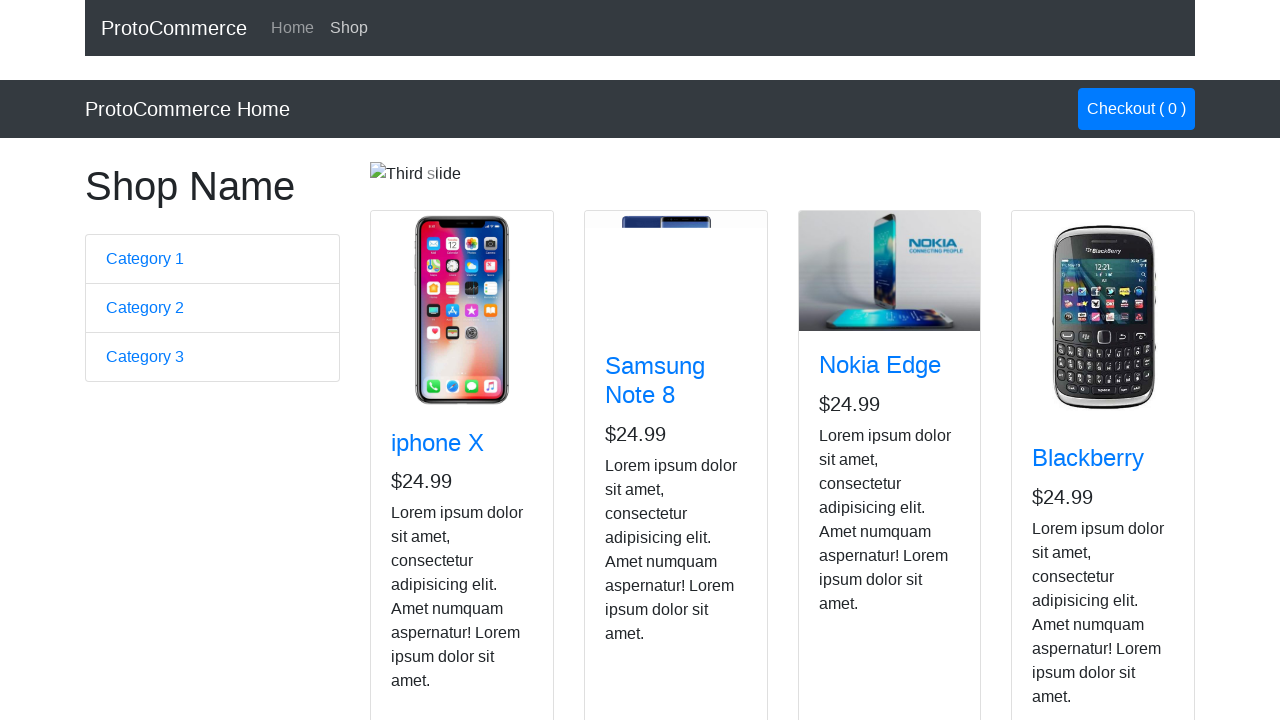

Scrolled to bottom of page
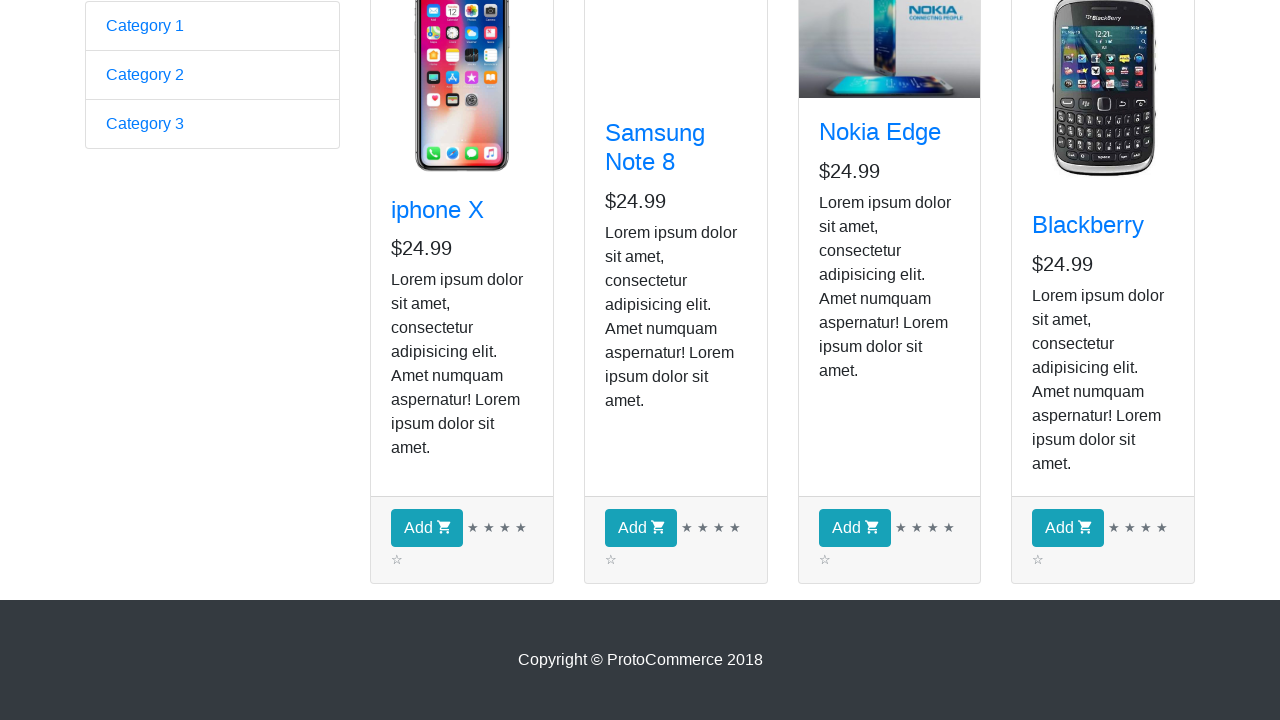

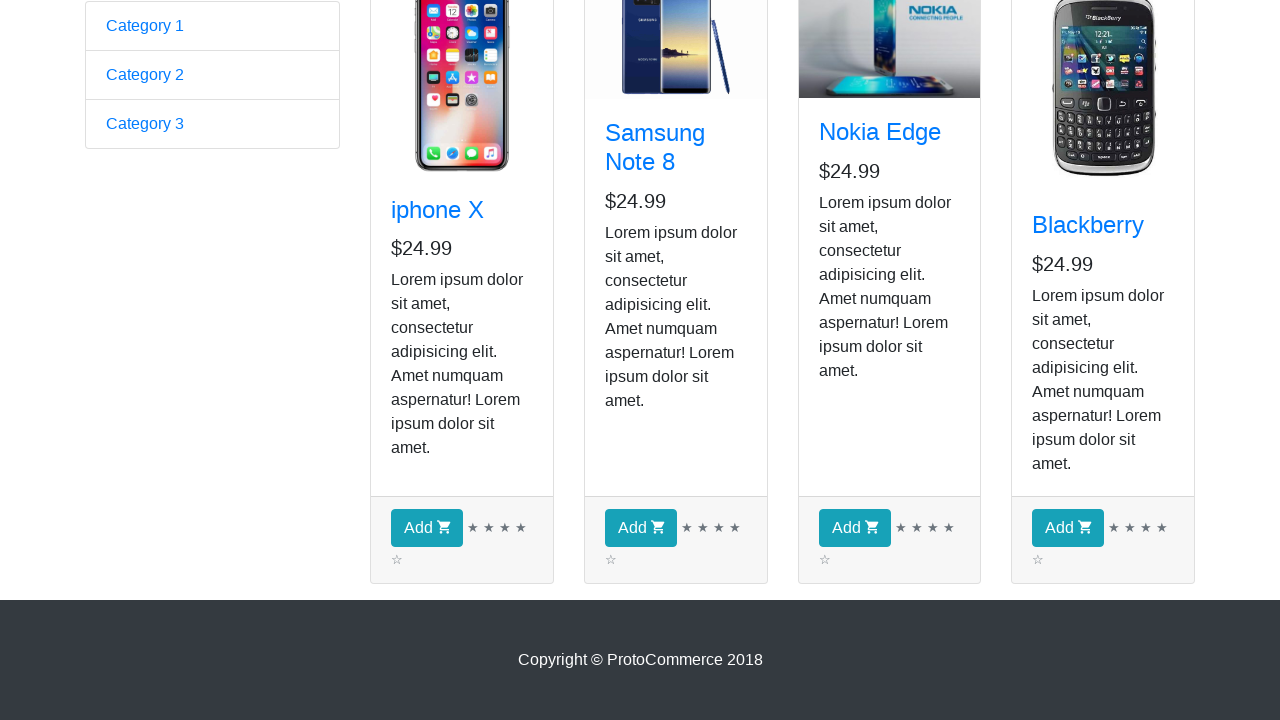